Tests dynamic loading functionality by clicking a start button and waiting for hidden content to become visible, then verifying the displayed message.

Starting URL: https://the-internet.herokuapp.com/dynamic_loading/1

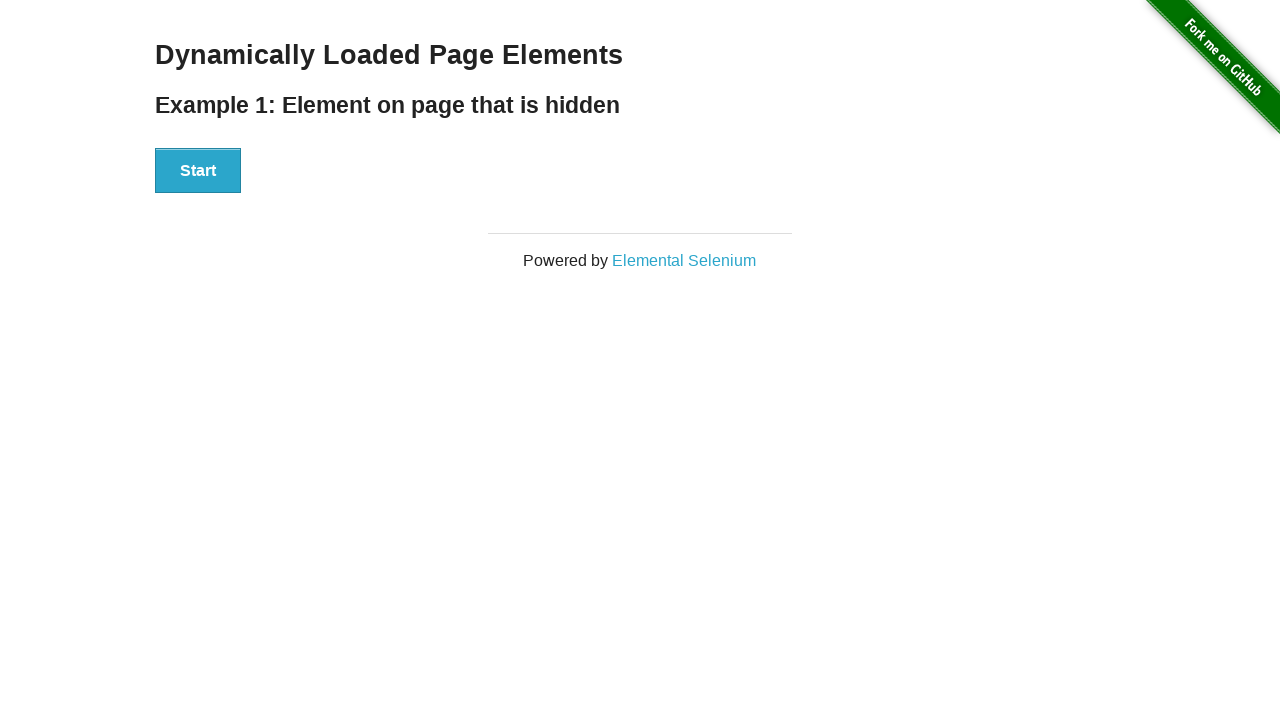

Clicked start button to trigger dynamic loading at (198, 171) on #start button
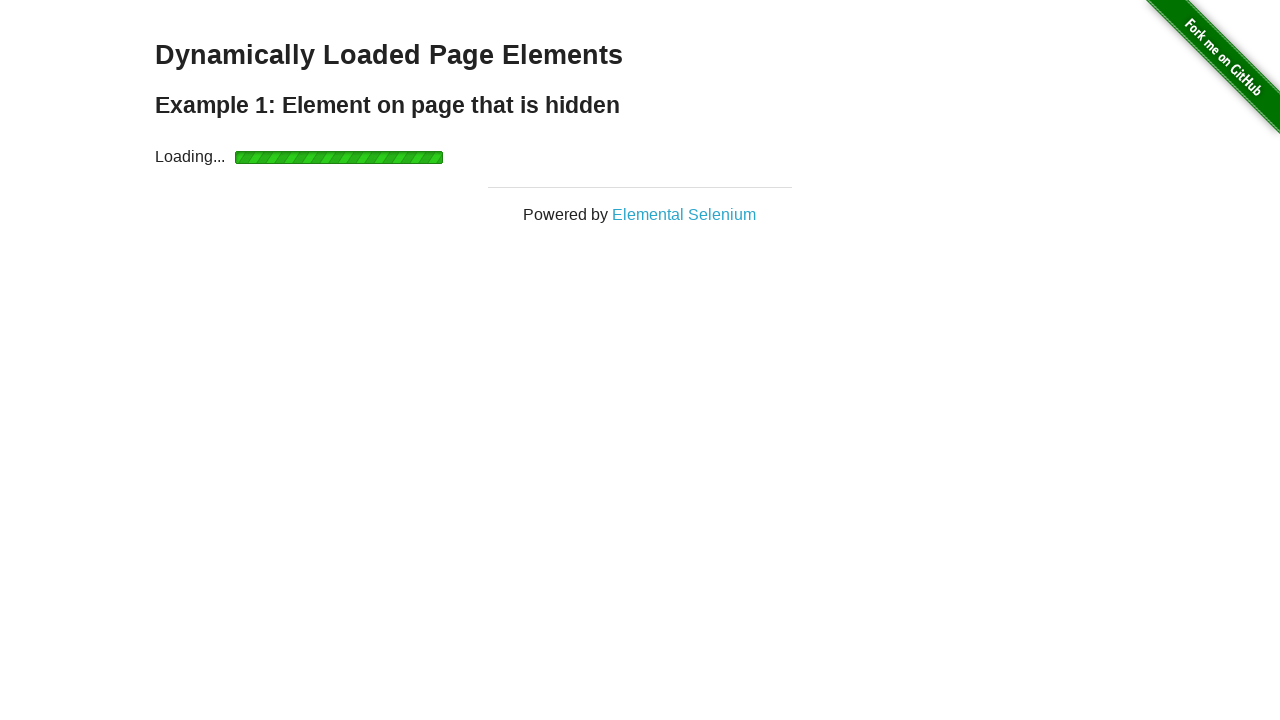

Finish element became visible after dynamic loading
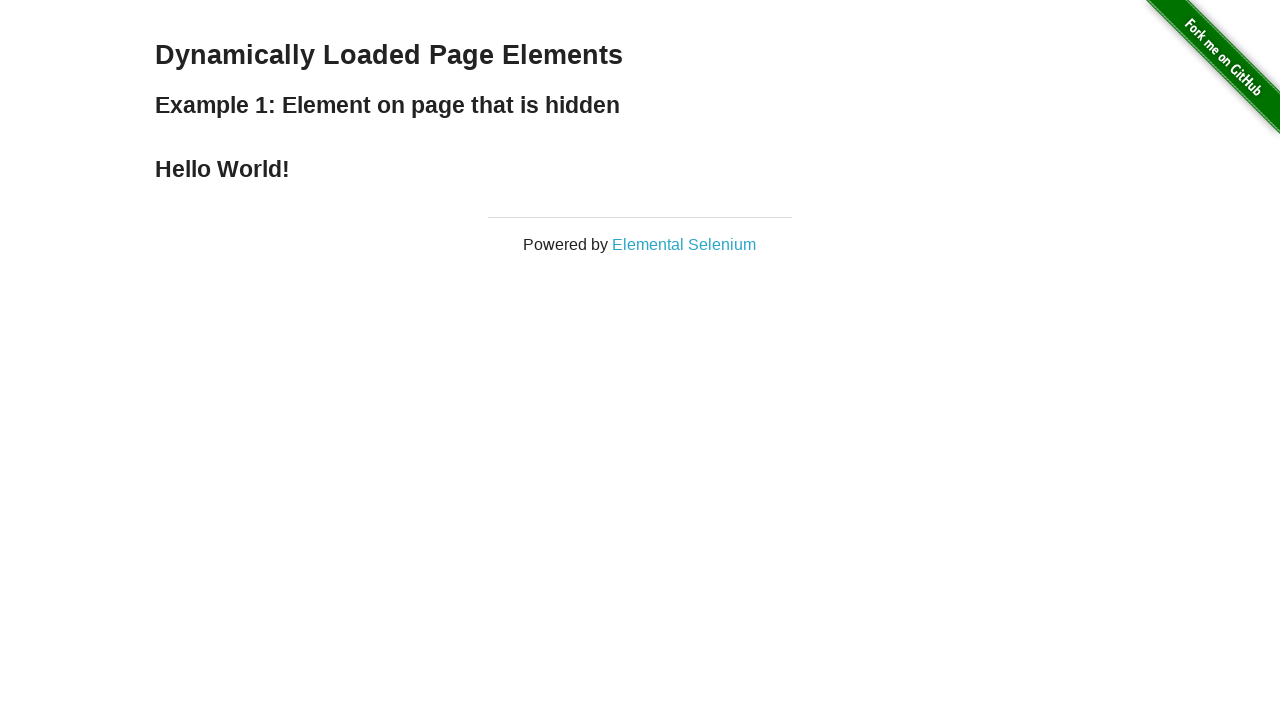

Located finish element
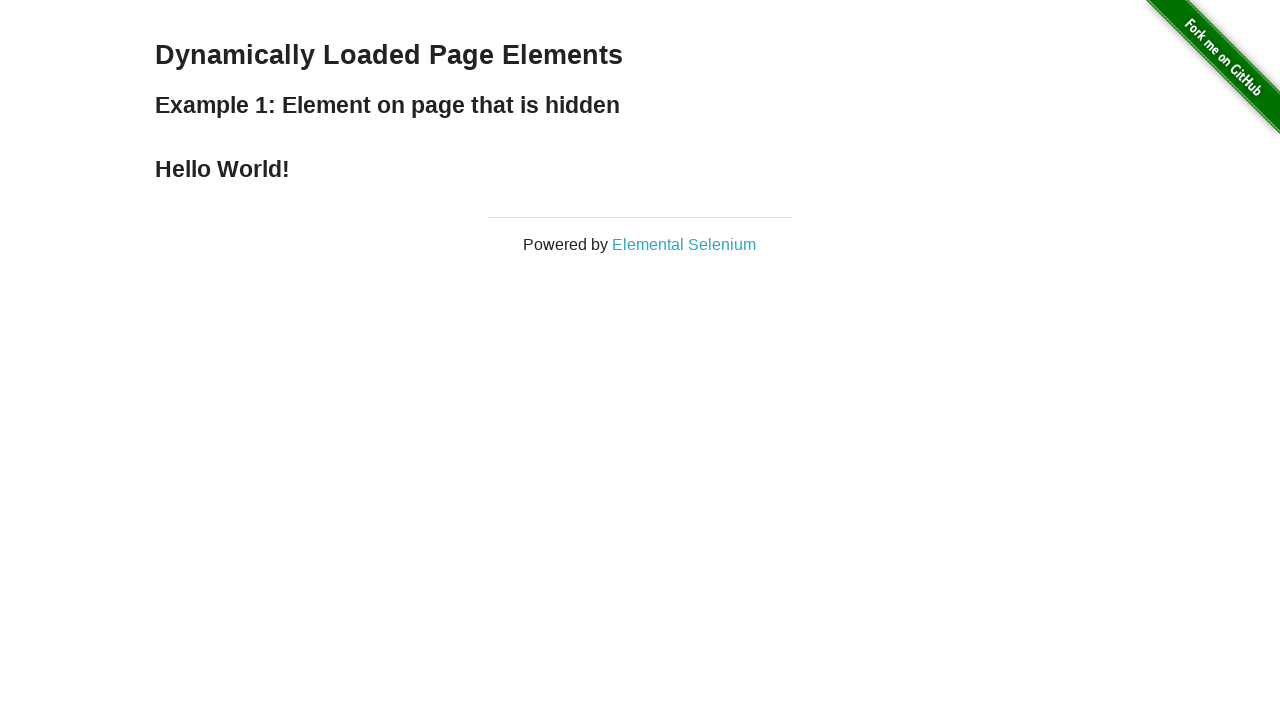

Verified finish element is visible with loaded content
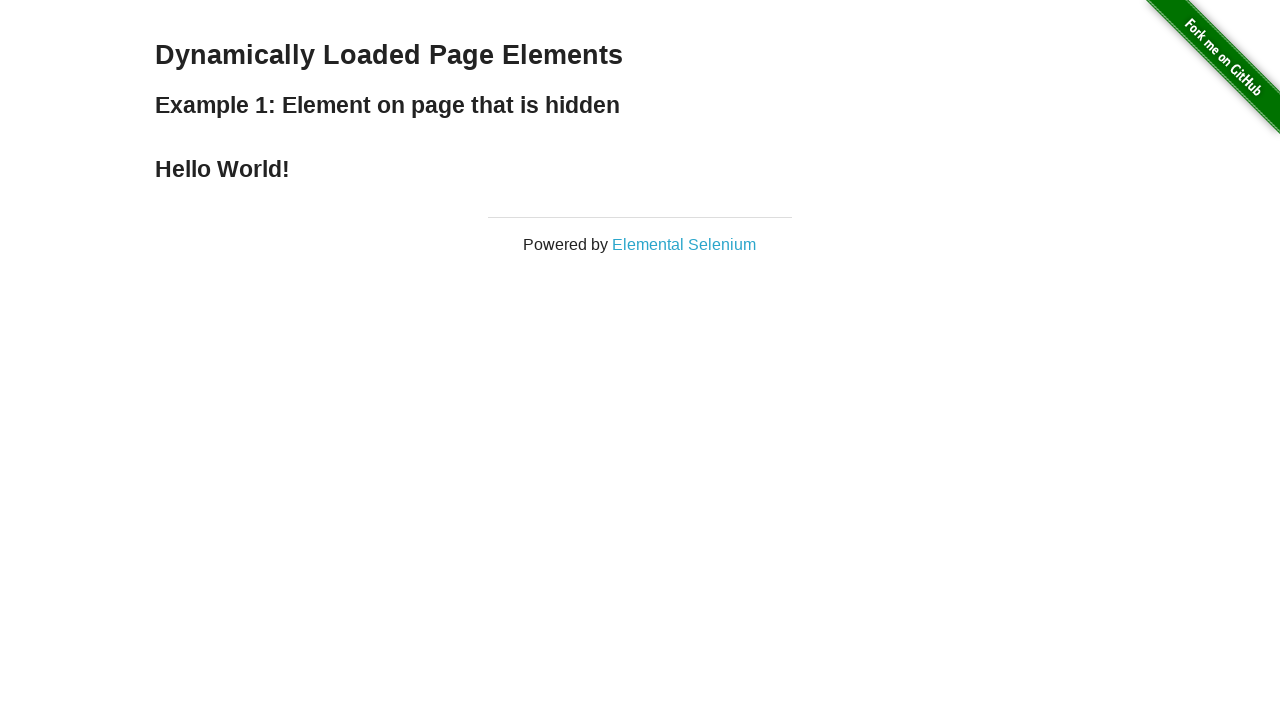

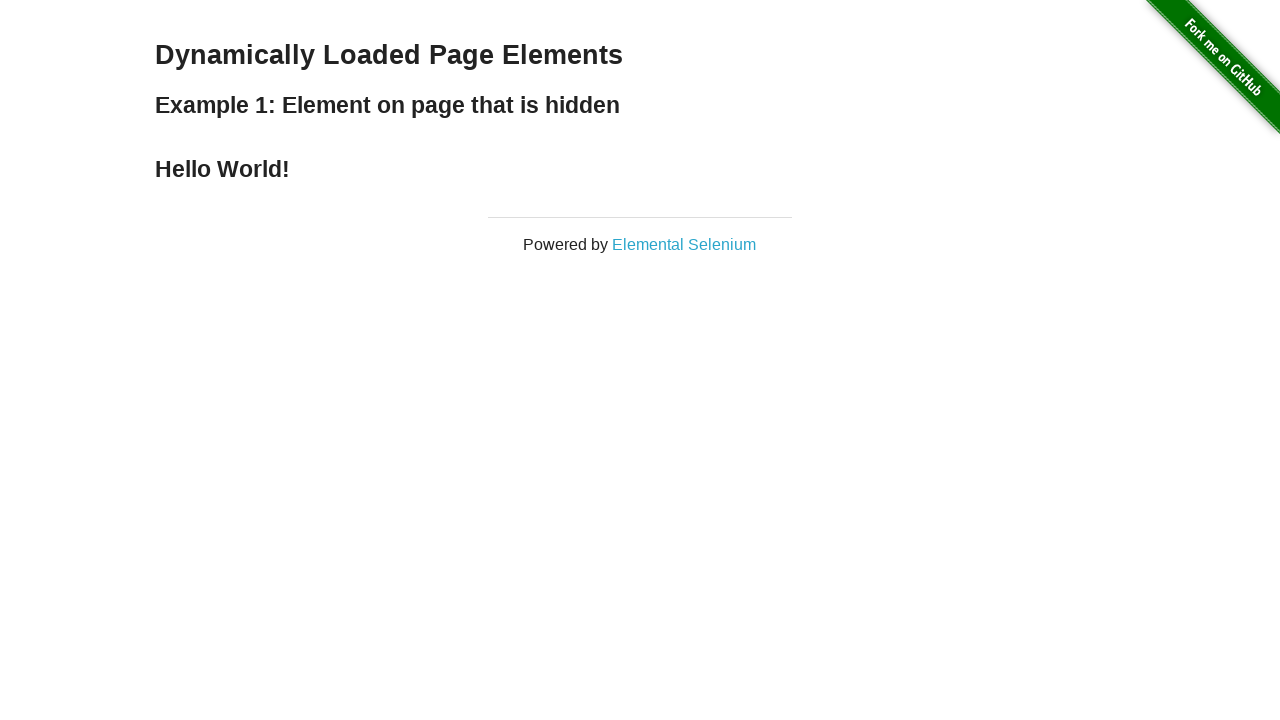